Tests various web element interactions on a Selenium practice page including retrieving text, clicking checkboxes, toggling visibility of options, and filling input fields.

Starting URL: https://syntaxprojects.com/selenium_commands_selector-homework.php

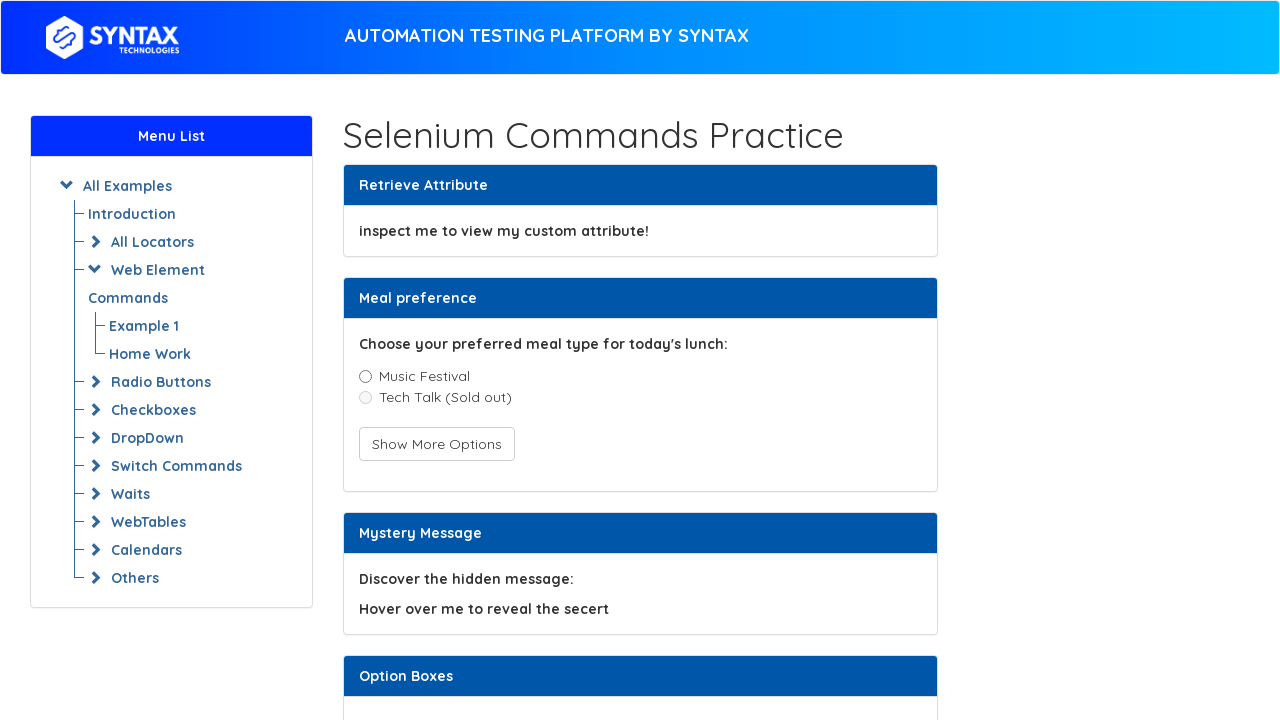

Located text element with id 'textattr'
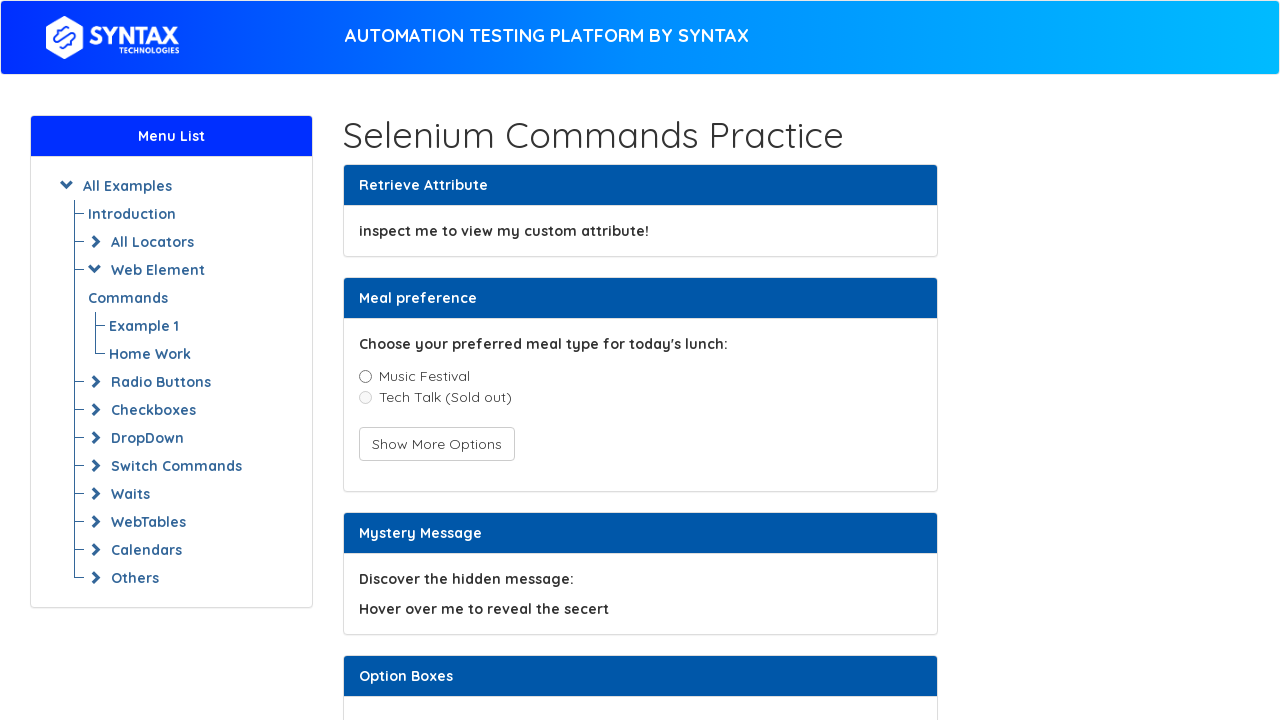

Retrieved text content: inspect me to view my custom attribute!
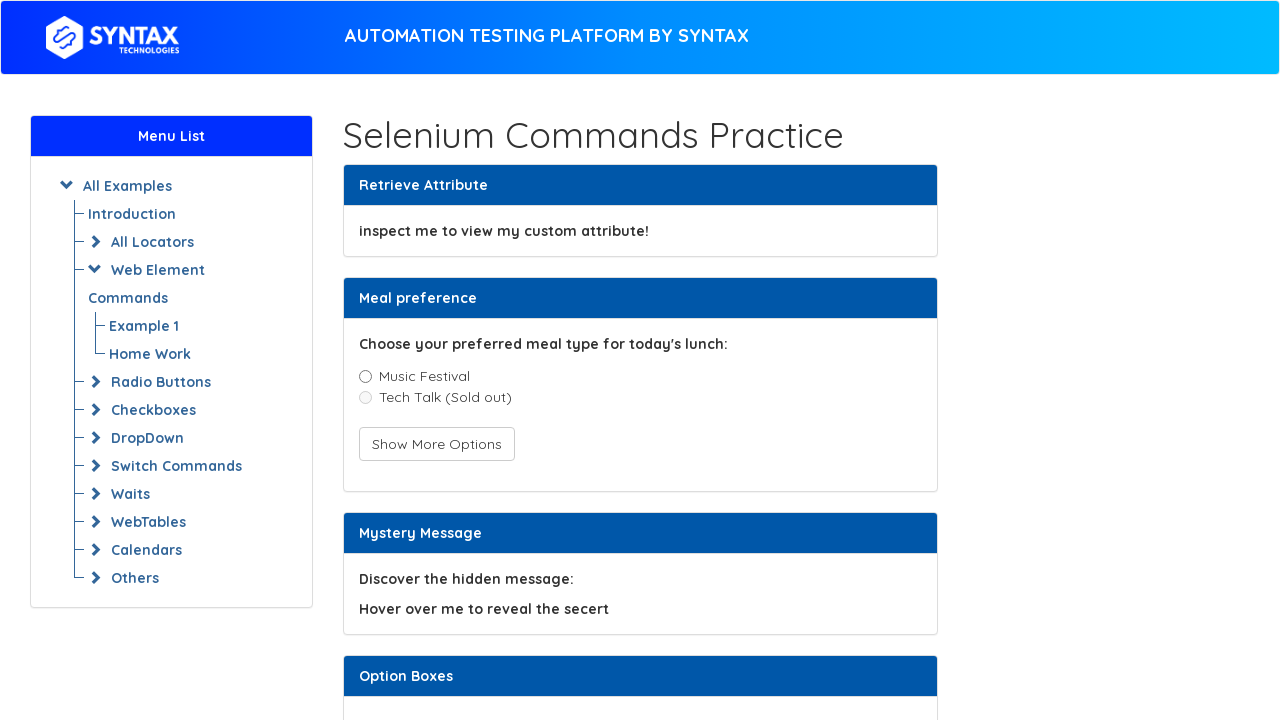

Located 'Musical Festival' checkbox
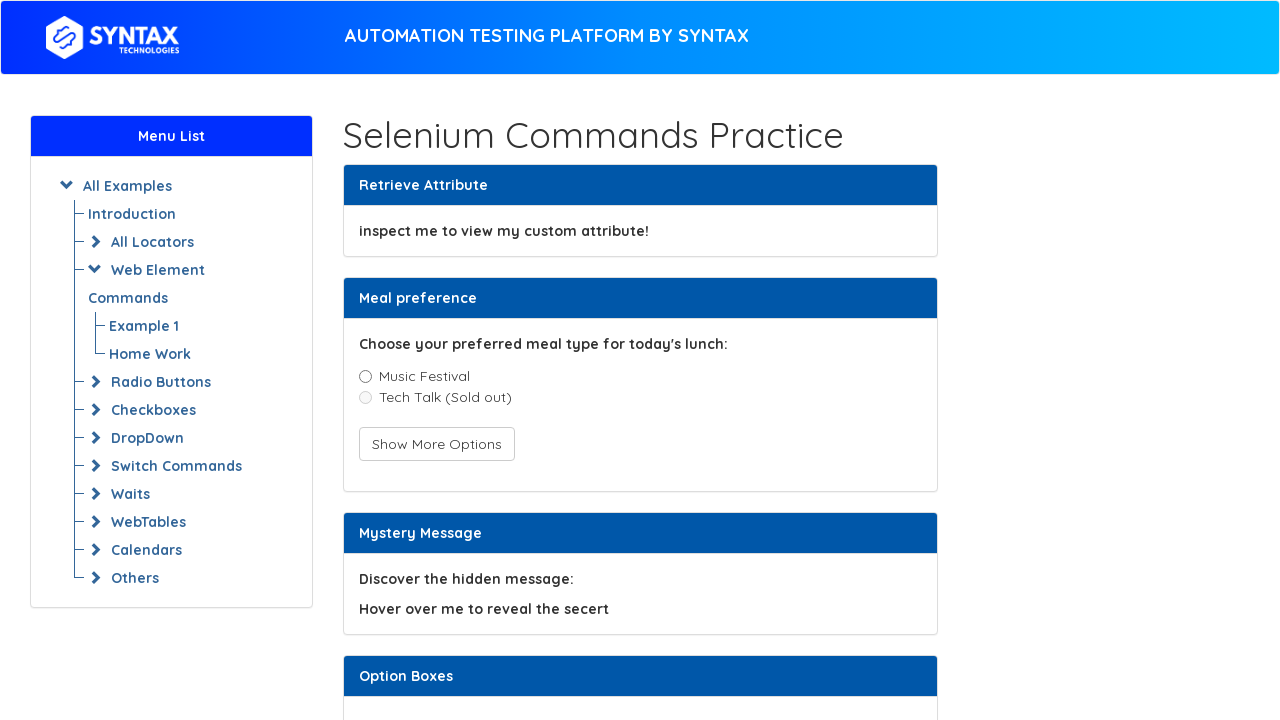

Clicked 'Musical Festival' checkbox at (365, 376) on xpath=//input[@value='music_festival']
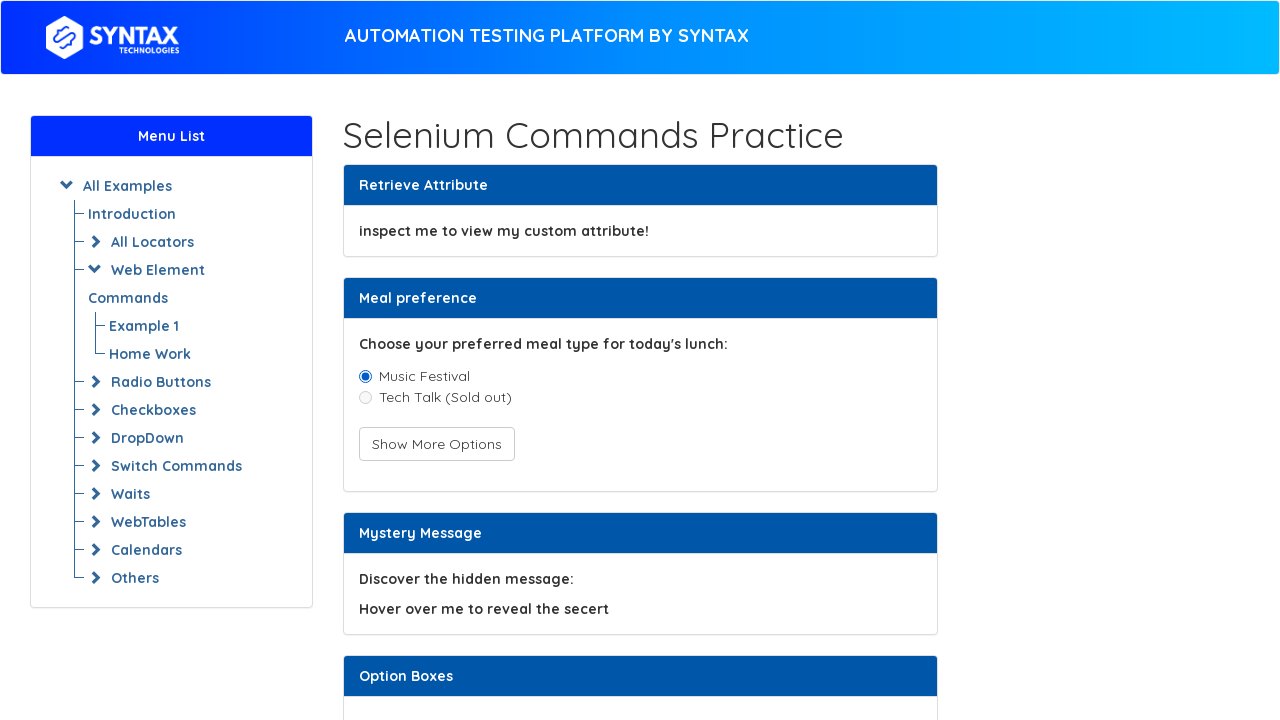

Located 'Tech Talk' radio button option
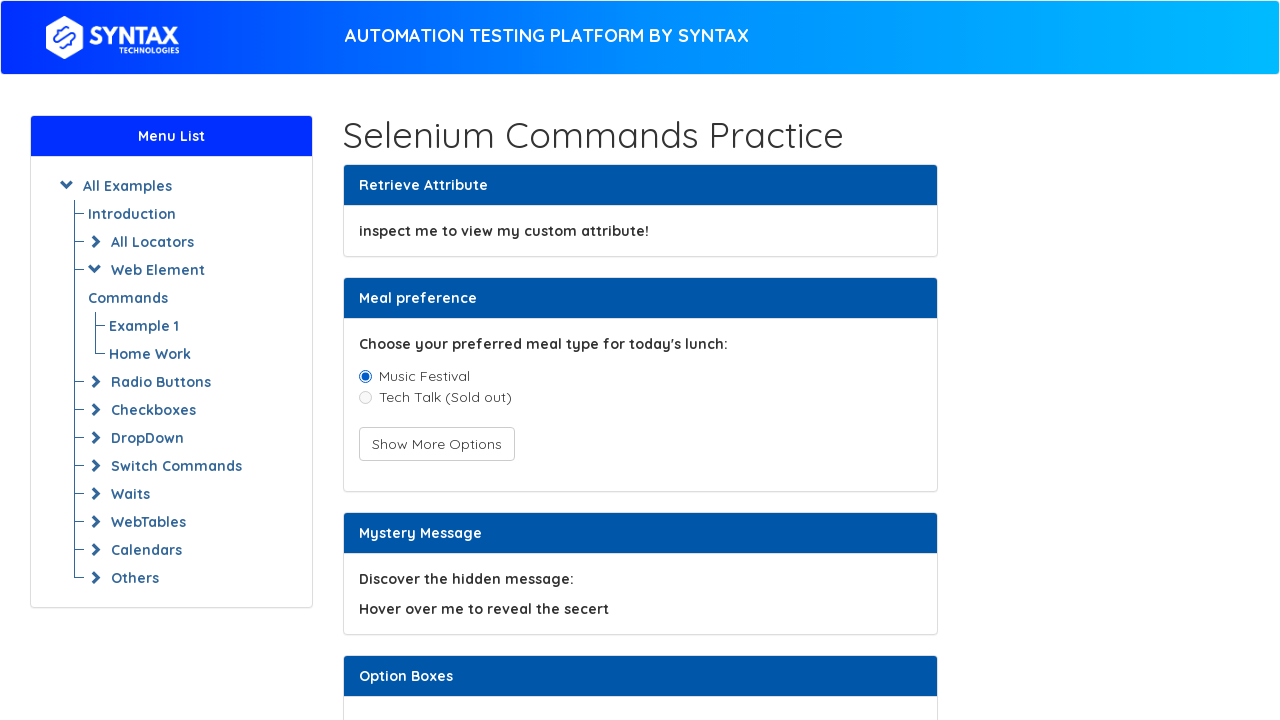

Checked if 'Tech Talk' is enabled: False
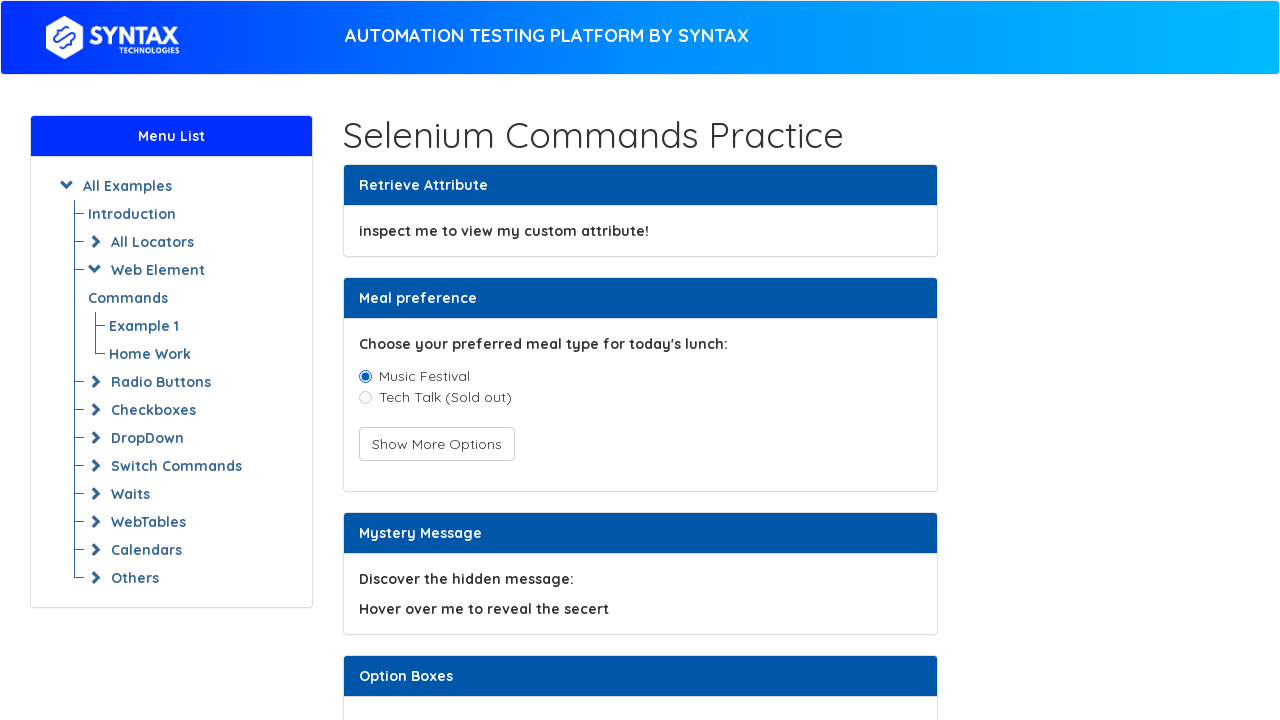

Located 'Show More Options' button
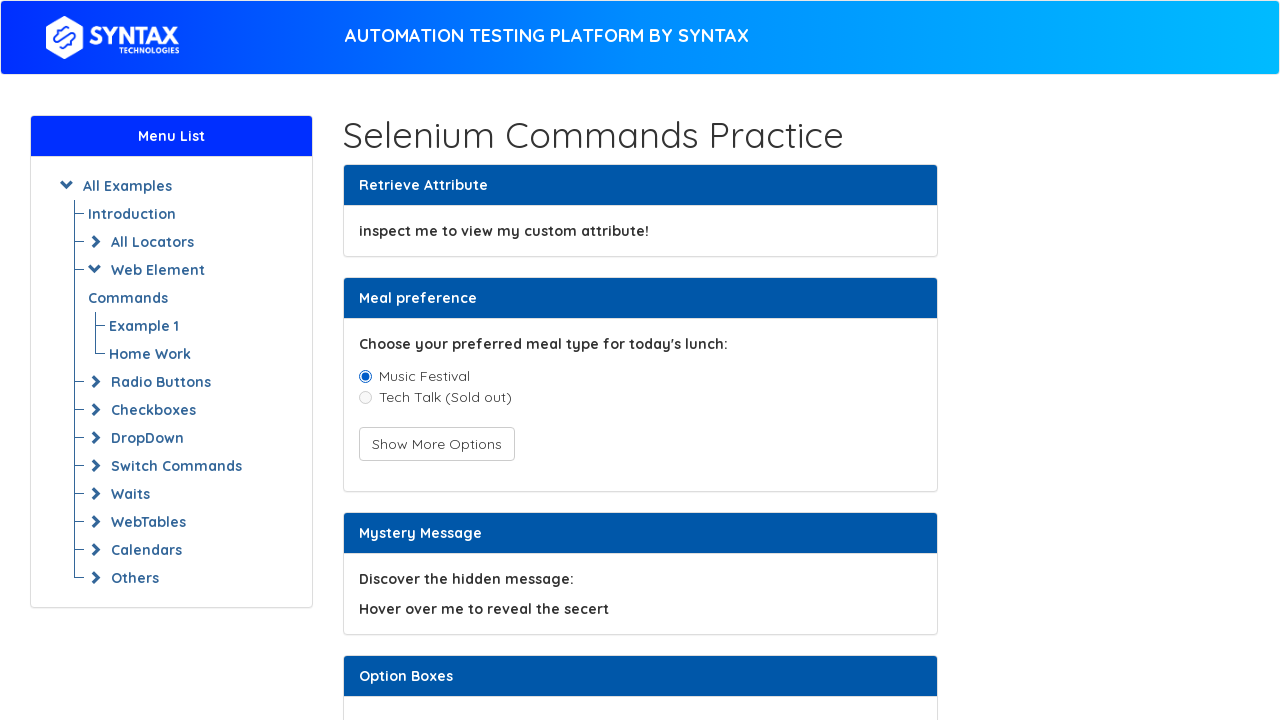

Clicked 'Show More Options' button to reveal hidden options at (436, 444) on xpath=//button[@onclick='toggleHiddenRadio(event)']
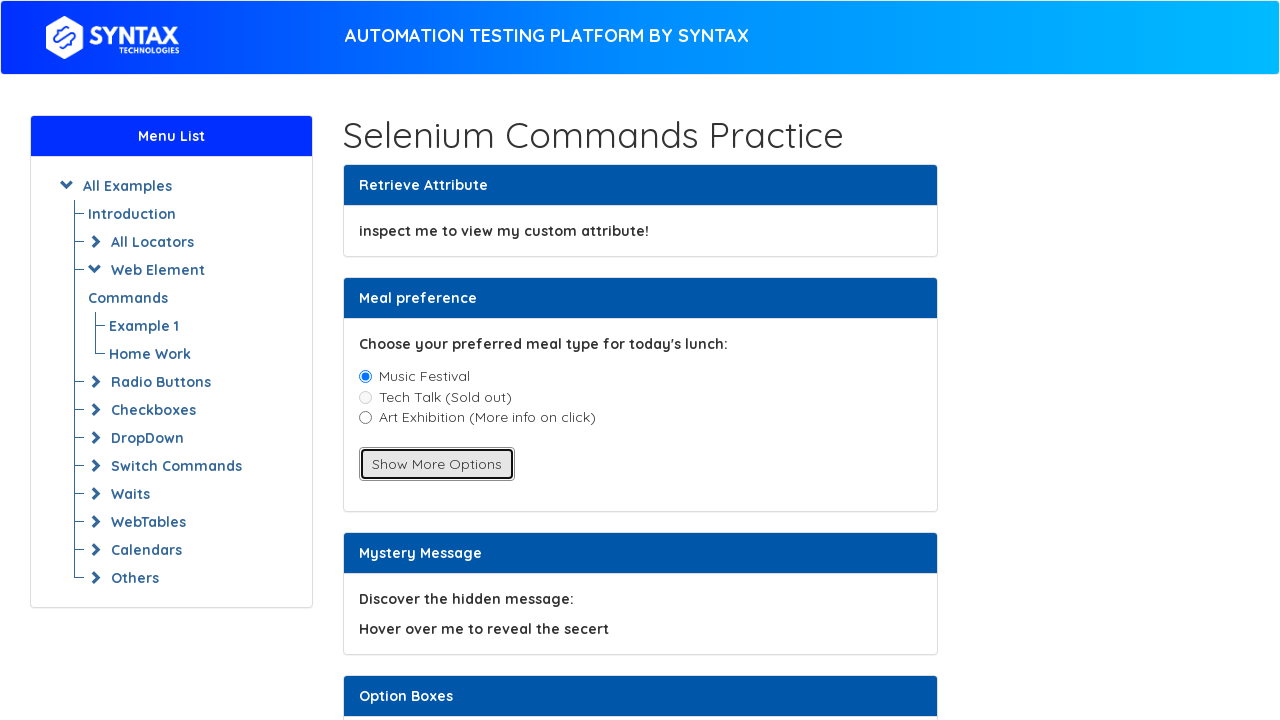

Located 'Art Exhibition' option
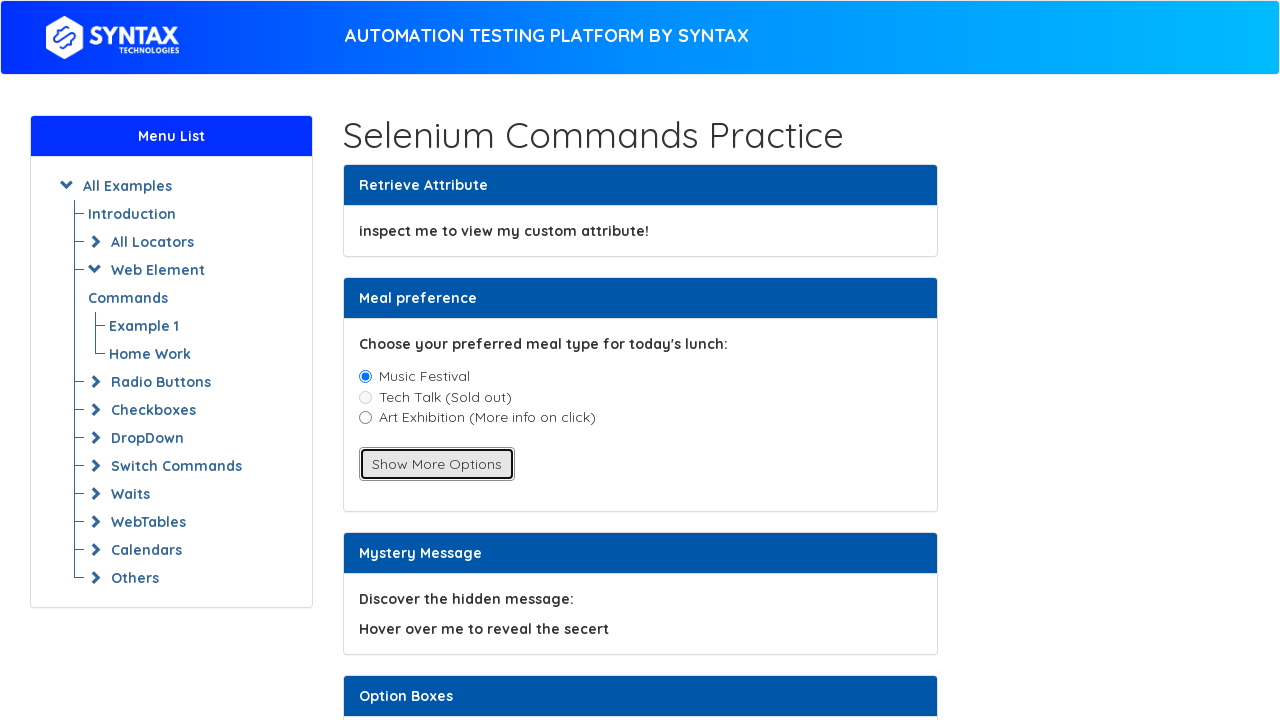

Confirmed 'Art Exhibition' option is now visible
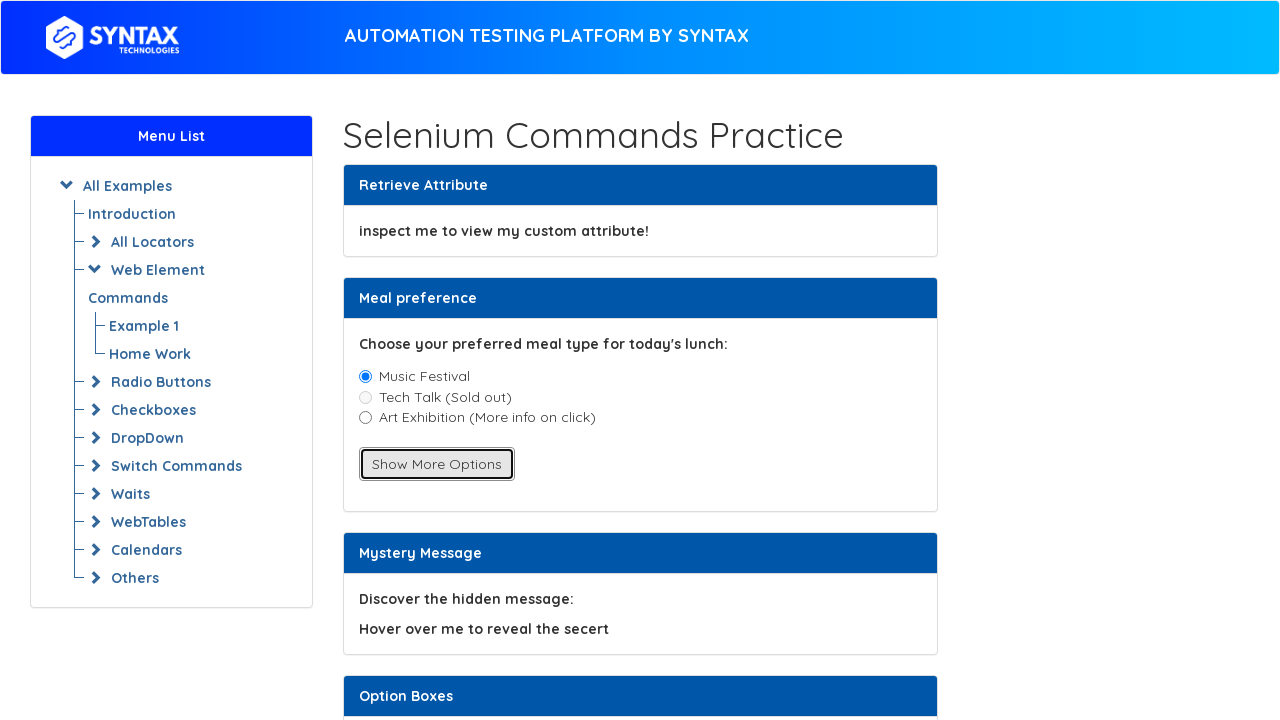

Clicked 'Art Exhibition' option at (365, 418) on xpath=//input[@value='art_exhibition' and @name='MealRadio']
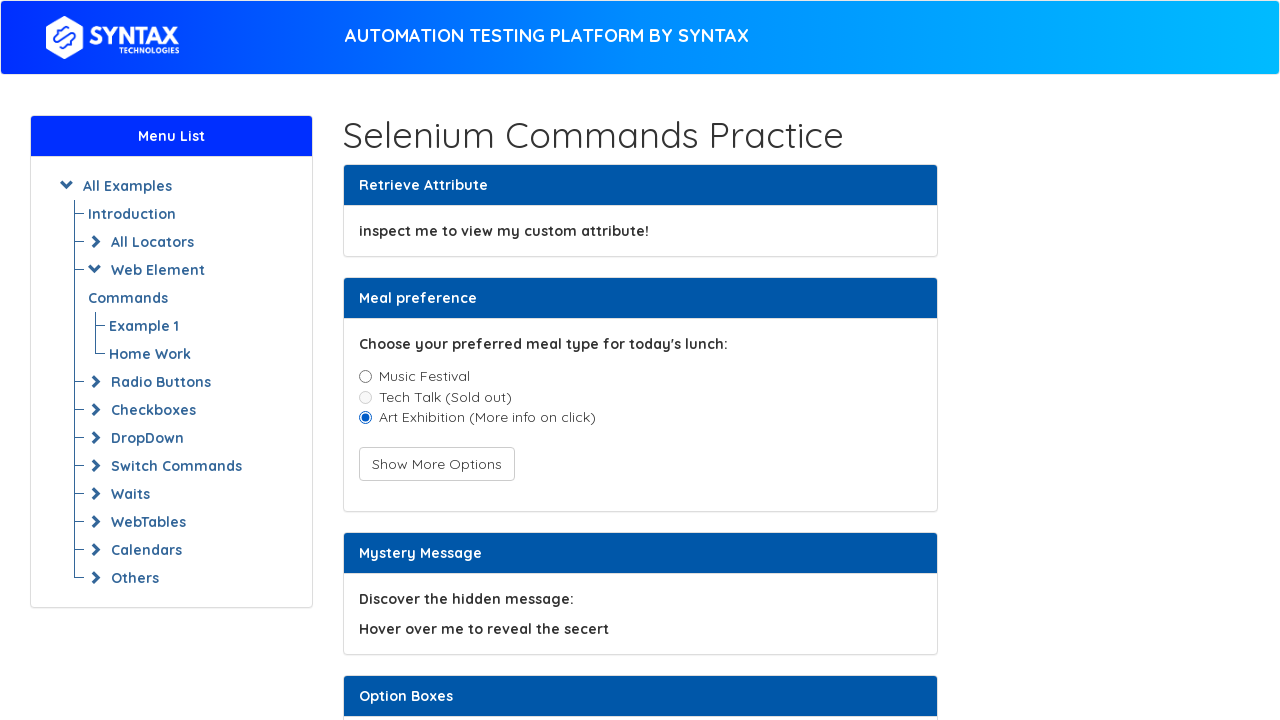

Located 'Checkbox 1' element
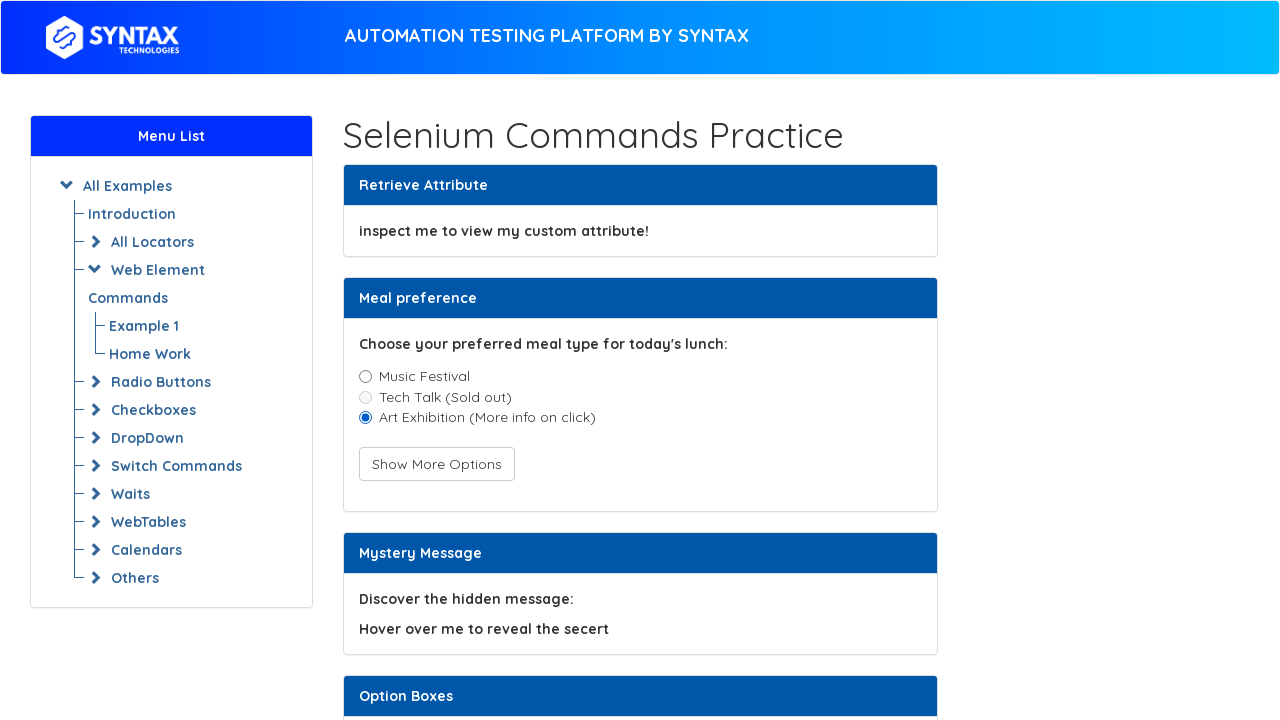

Verified 'Checkbox 1' is enabled
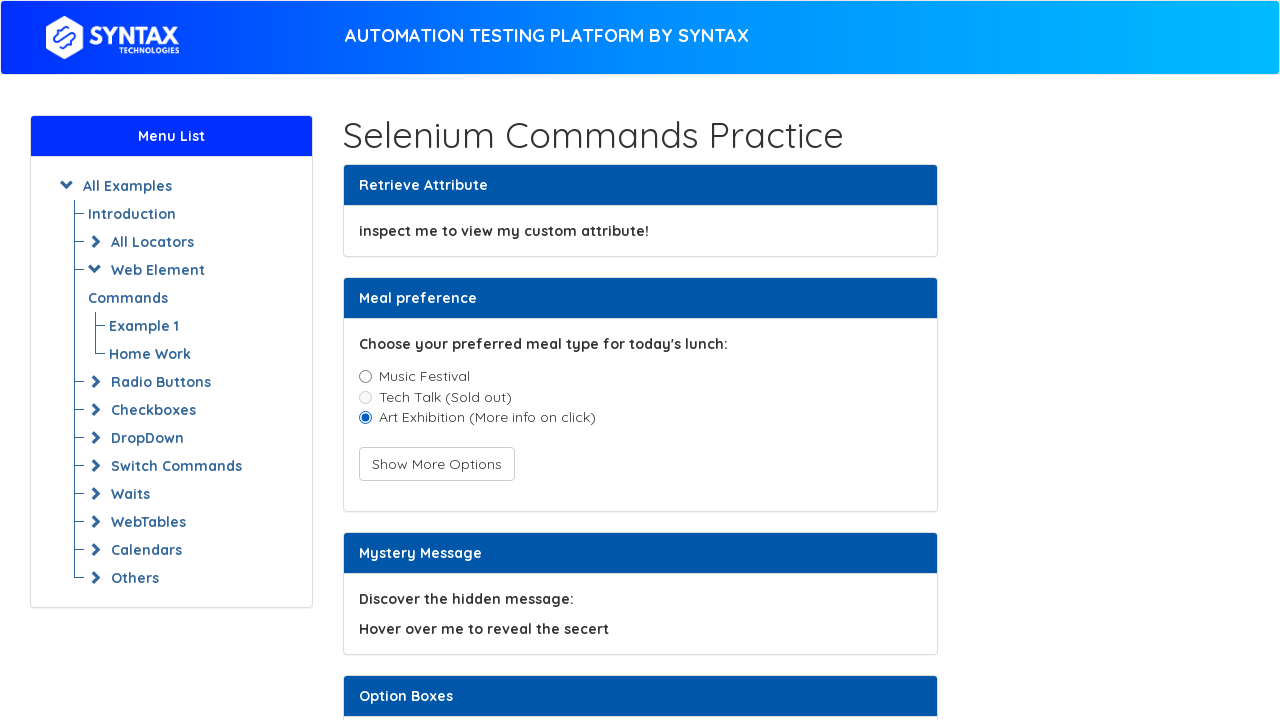

Clicked 'Checkbox 1' at (365, 361) on xpath=//input[@value='CheckboxFirst']
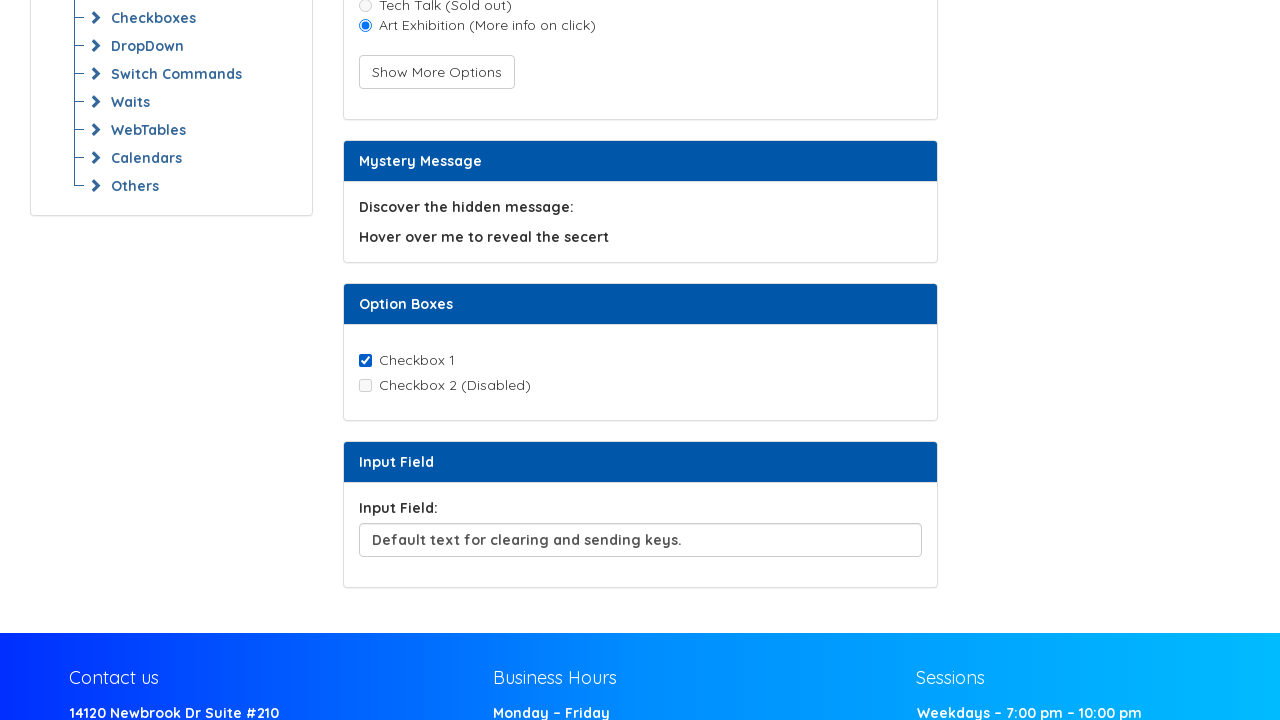

Located input field with id 'inputField'
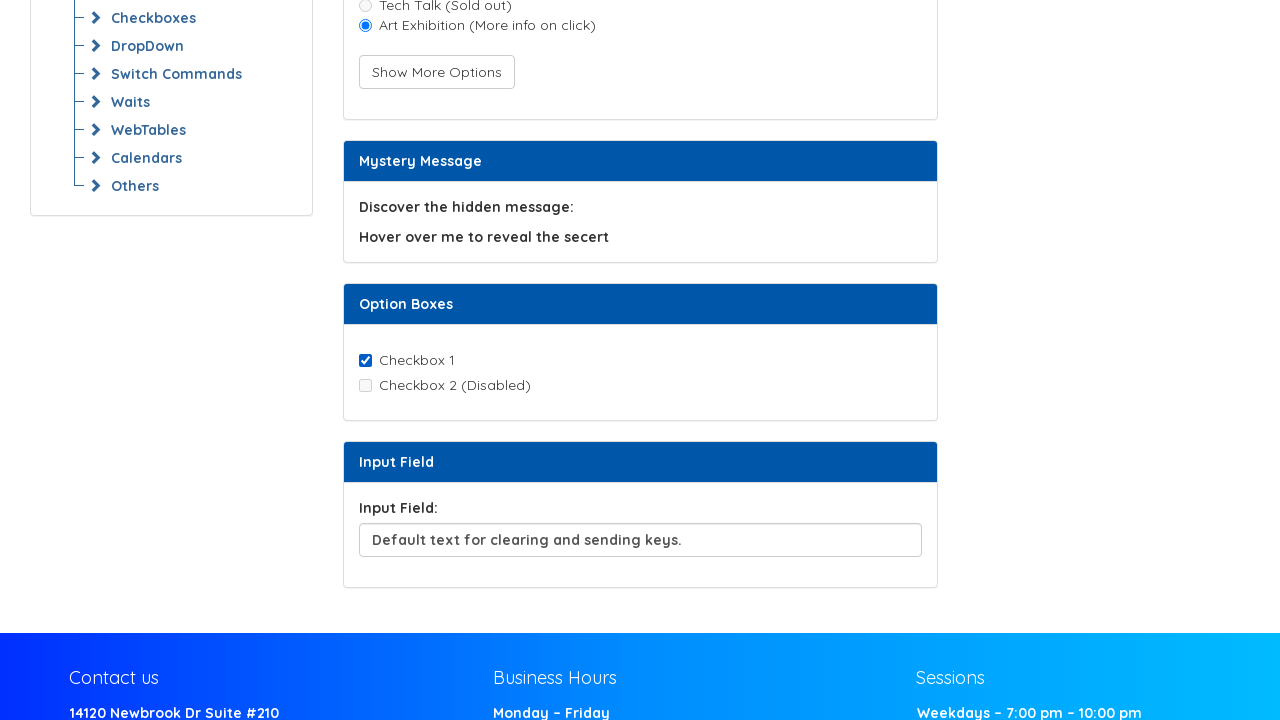

Cleared input field on #inputField
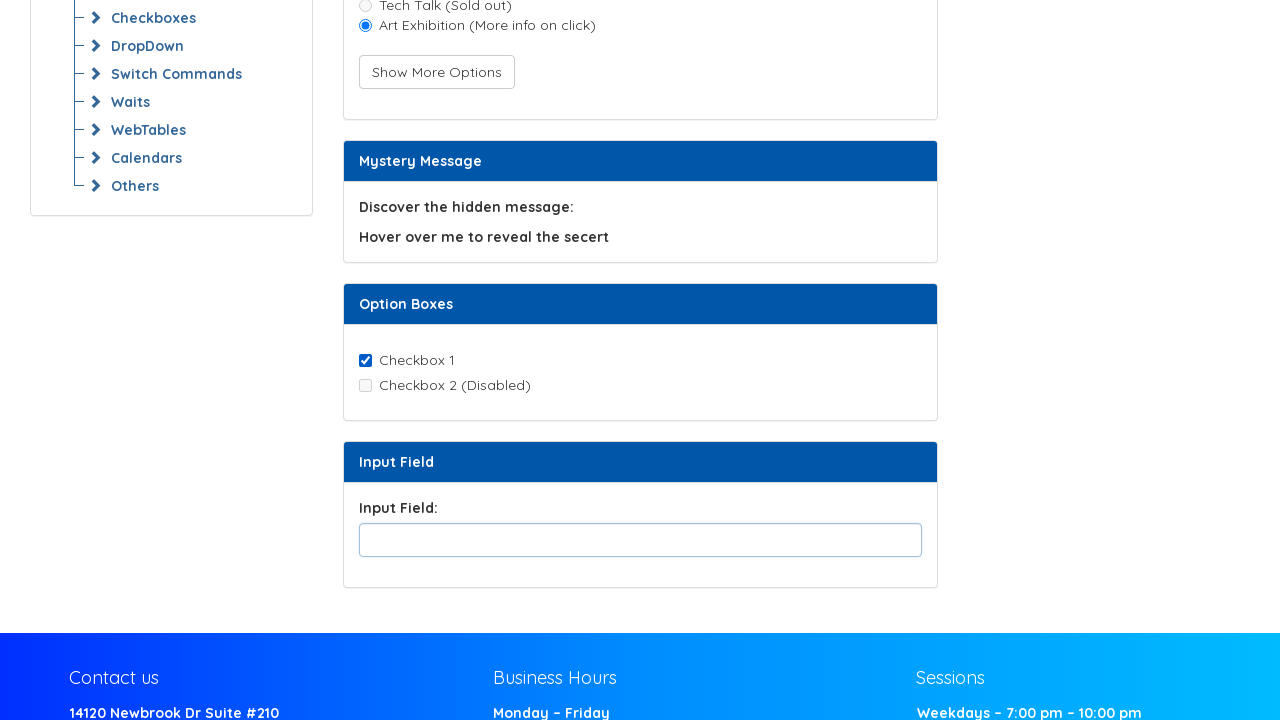

Filled input field with custom text: 'Here is the custom text.' on #inputField
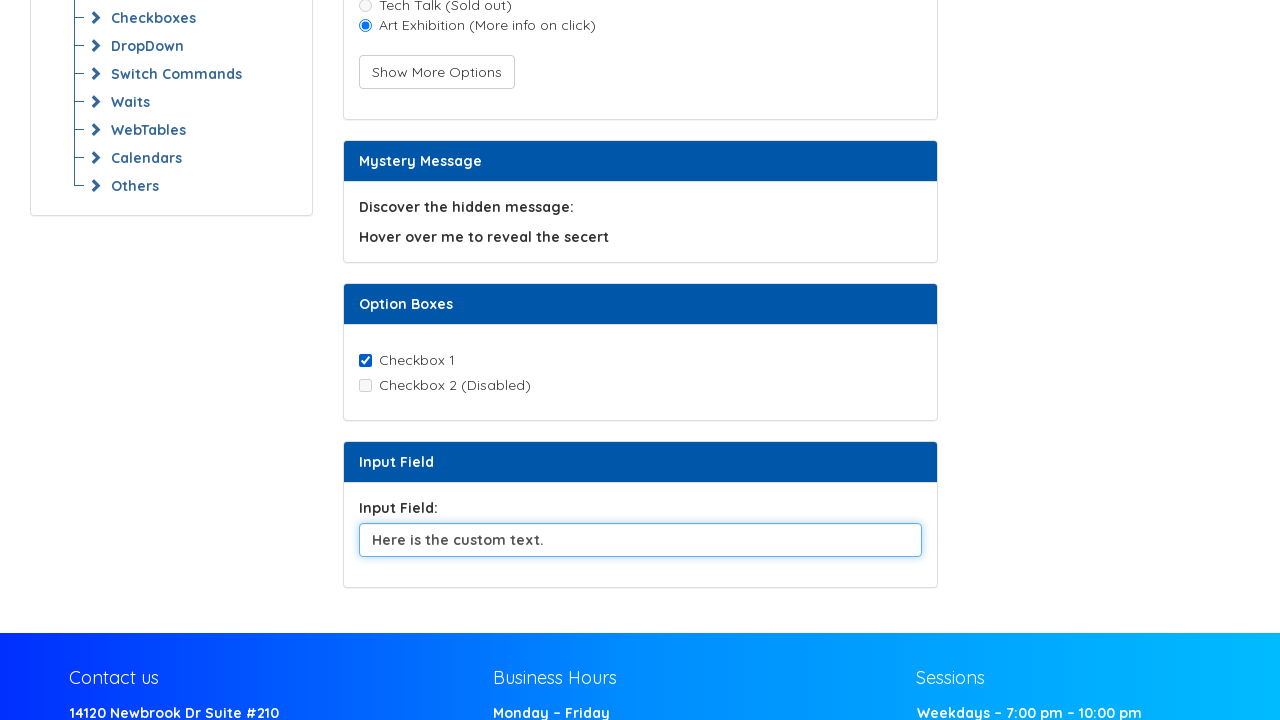

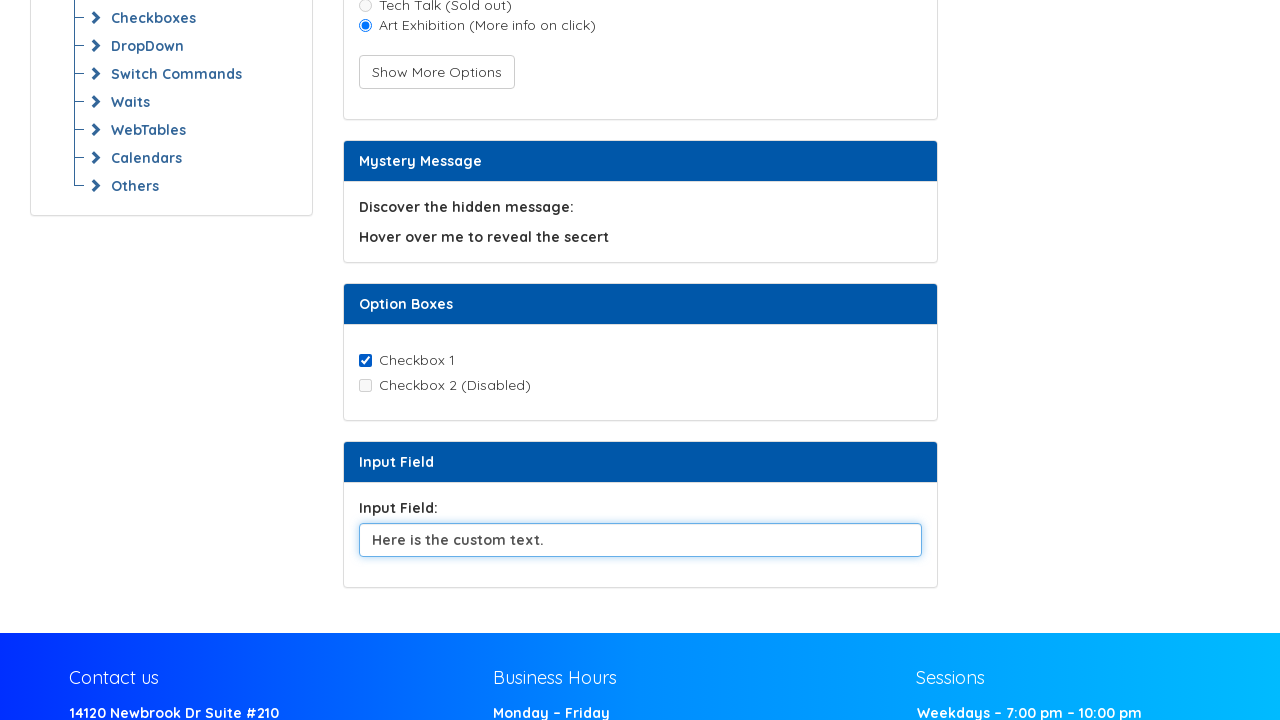